Tests that entered text is trimmed when editing a todo item

Starting URL: https://demo.playwright.dev/todomvc

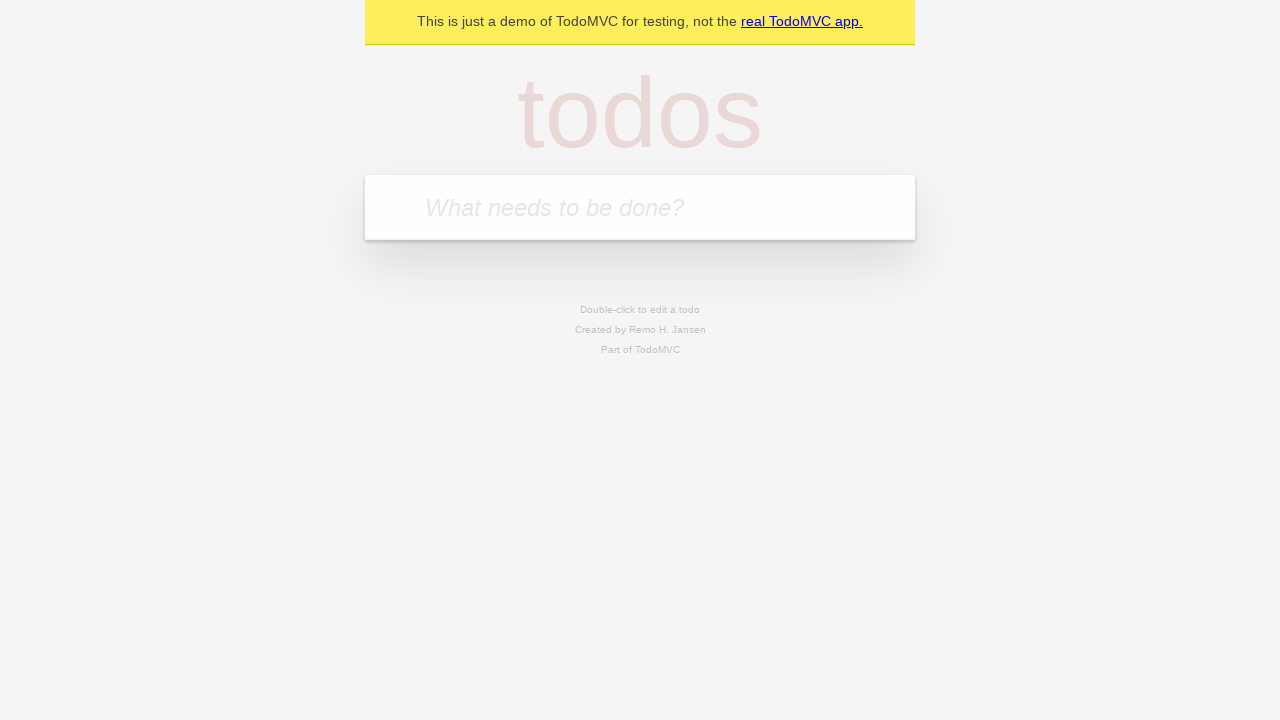

Filled new todo input with 'buy some cheese' on .new-todo
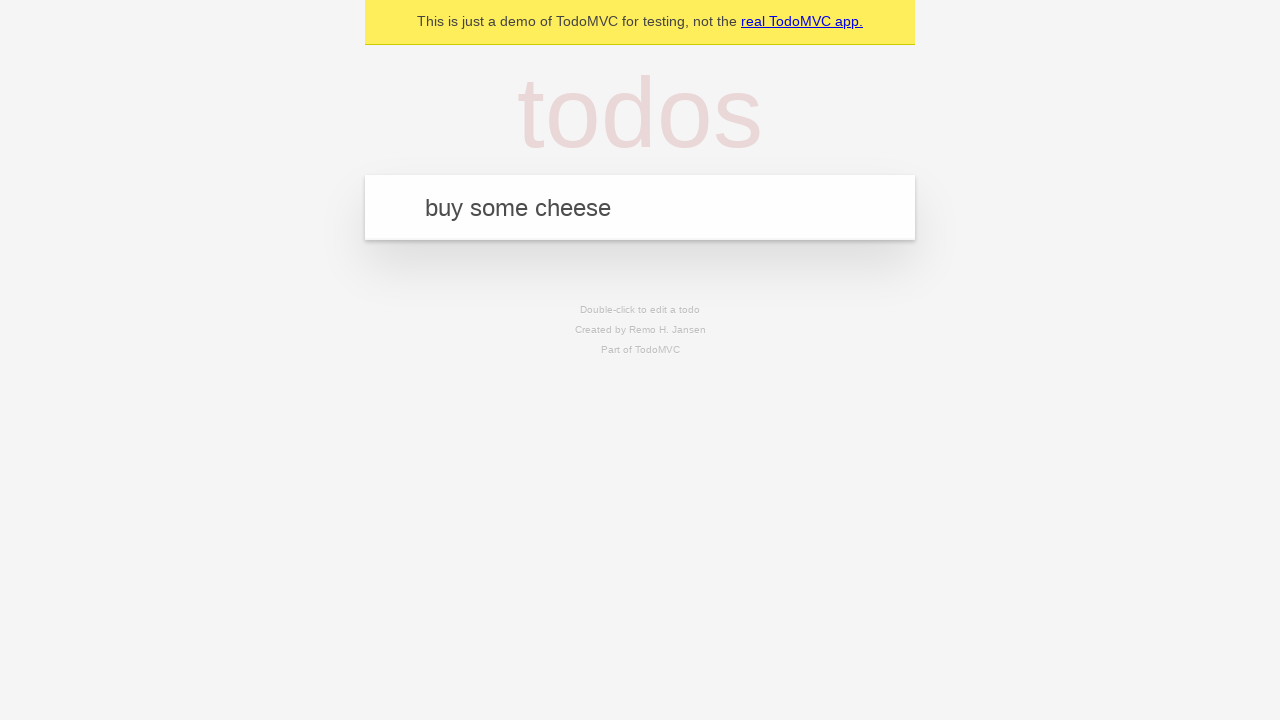

Pressed Enter to create first todo on .new-todo
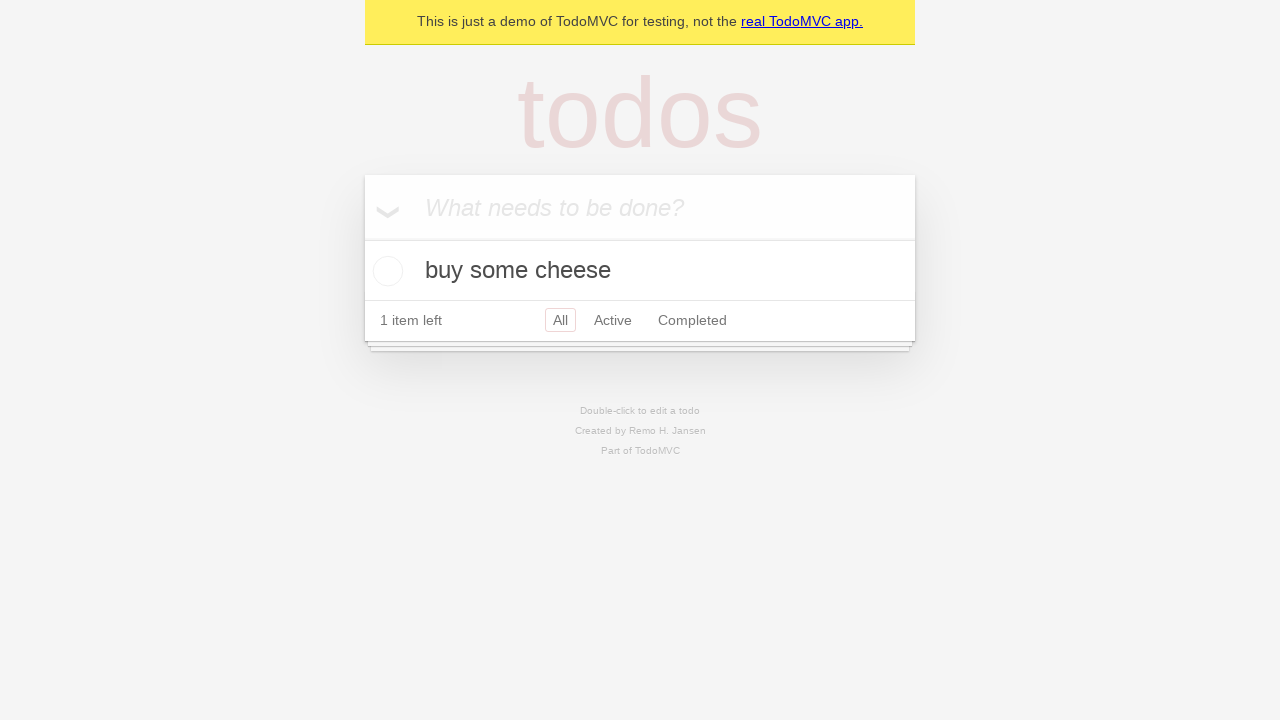

Filled new todo input with 'feed the cat' on .new-todo
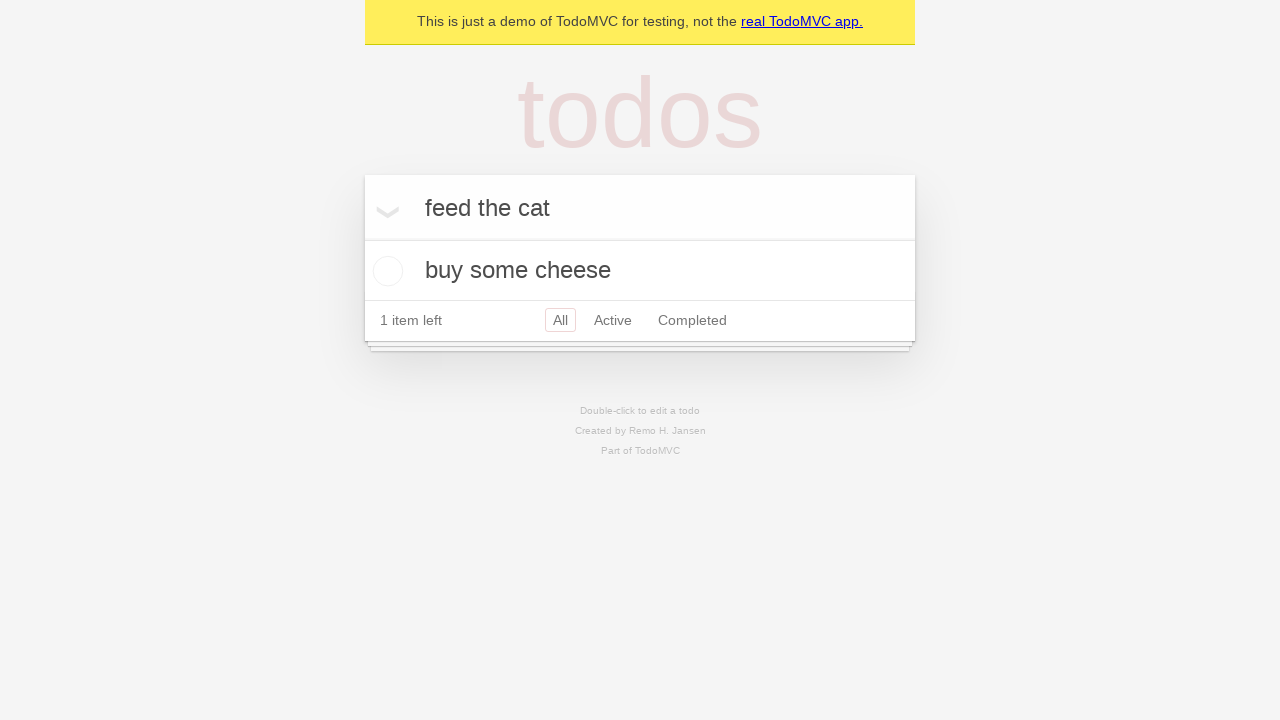

Pressed Enter to create second todo on .new-todo
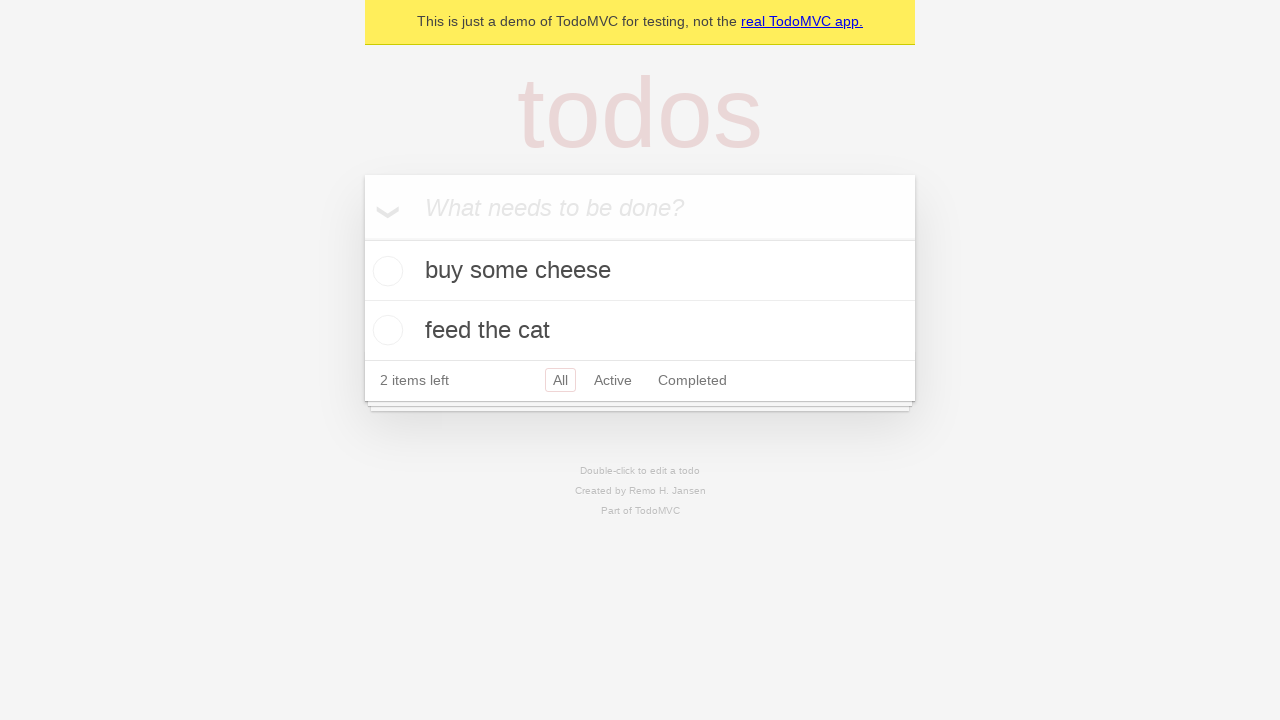

Filled new todo input with 'book a doctors appointment' on .new-todo
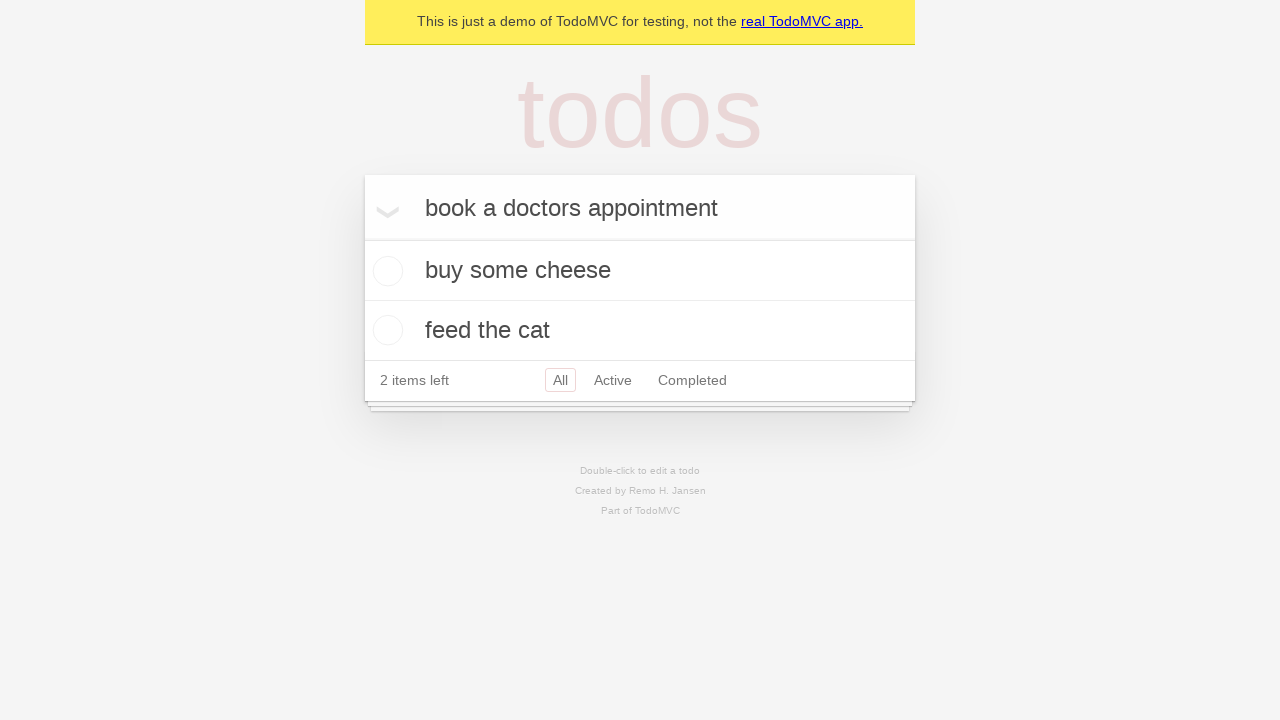

Pressed Enter to create third todo on .new-todo
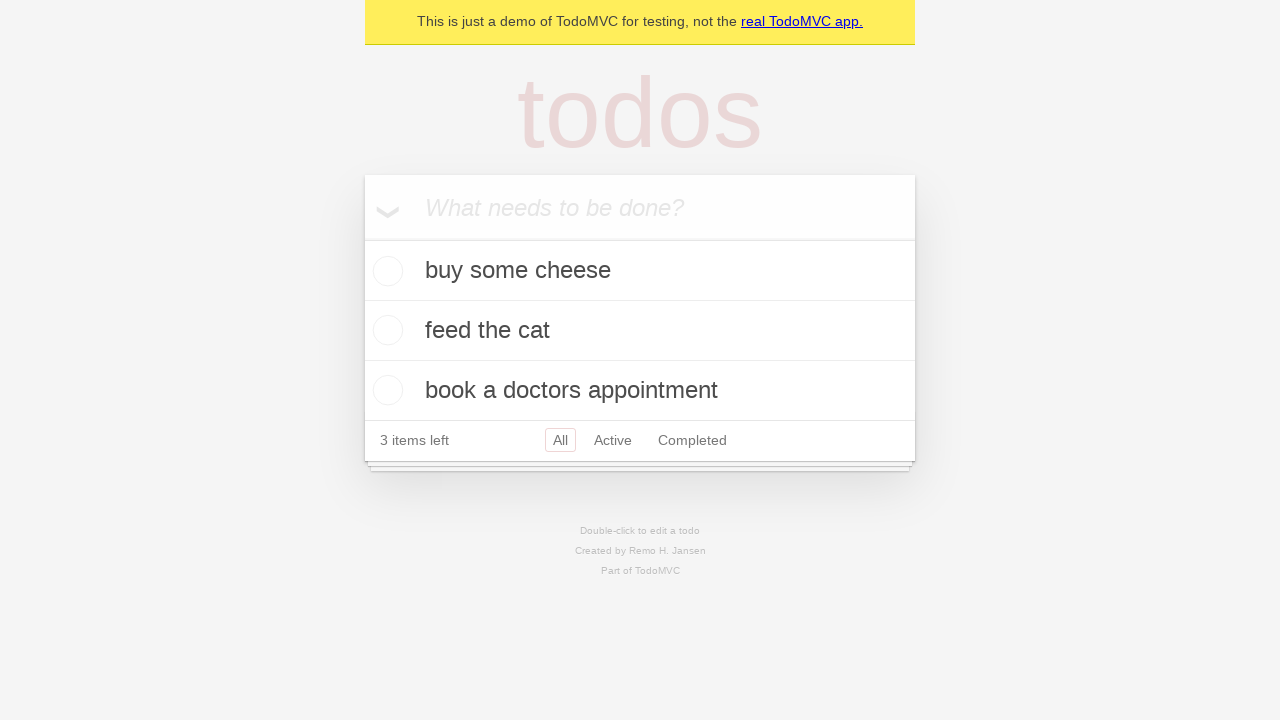

Double-clicked on second todo item to enter edit mode at (640, 331) on .todo-list li >> nth=1
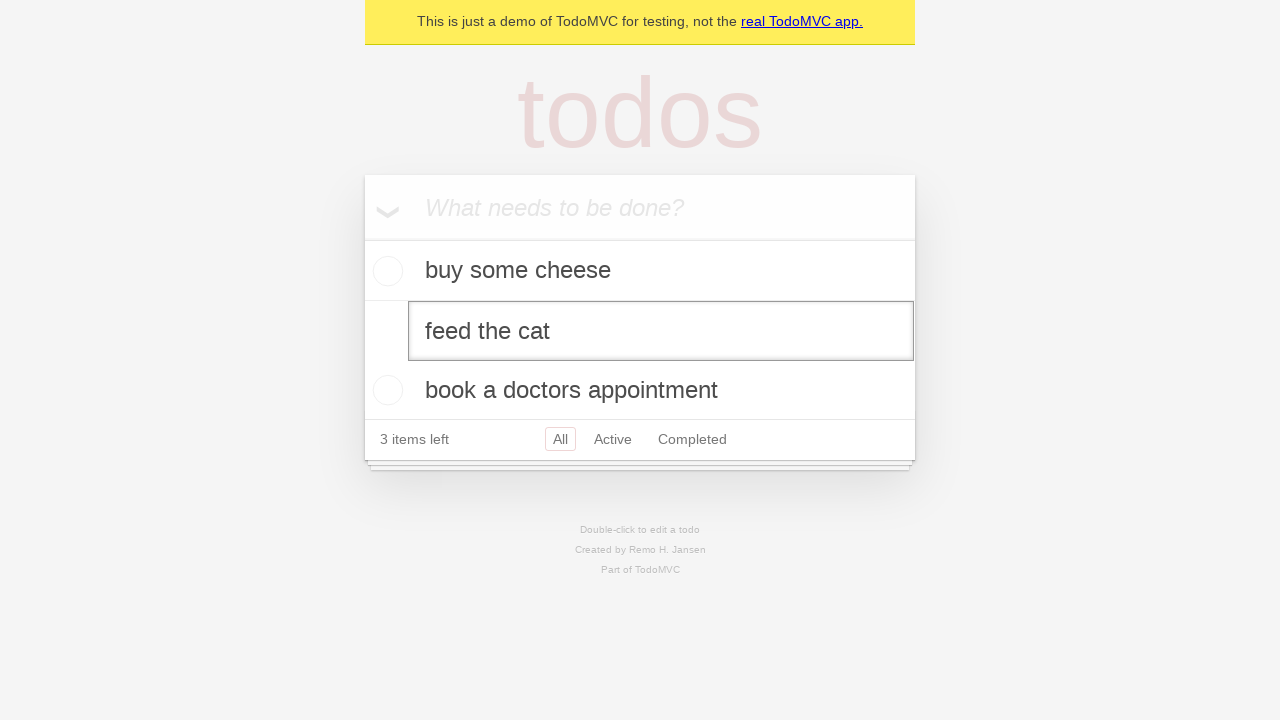

Filled edit field with '    buy some sausages    ' (with leading and trailing spaces) on .todo-list li >> nth=1 >> .edit
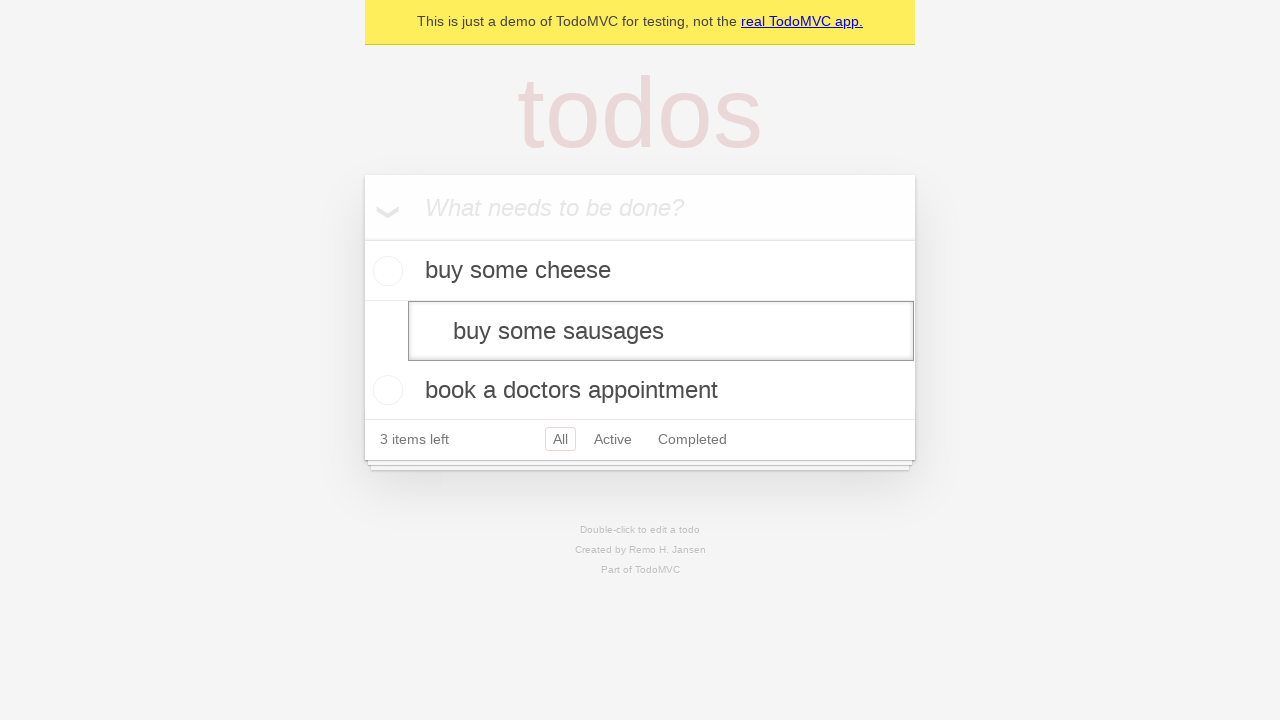

Pressed Enter to confirm edit and verify text is trimmed on .todo-list li >> nth=1 >> .edit
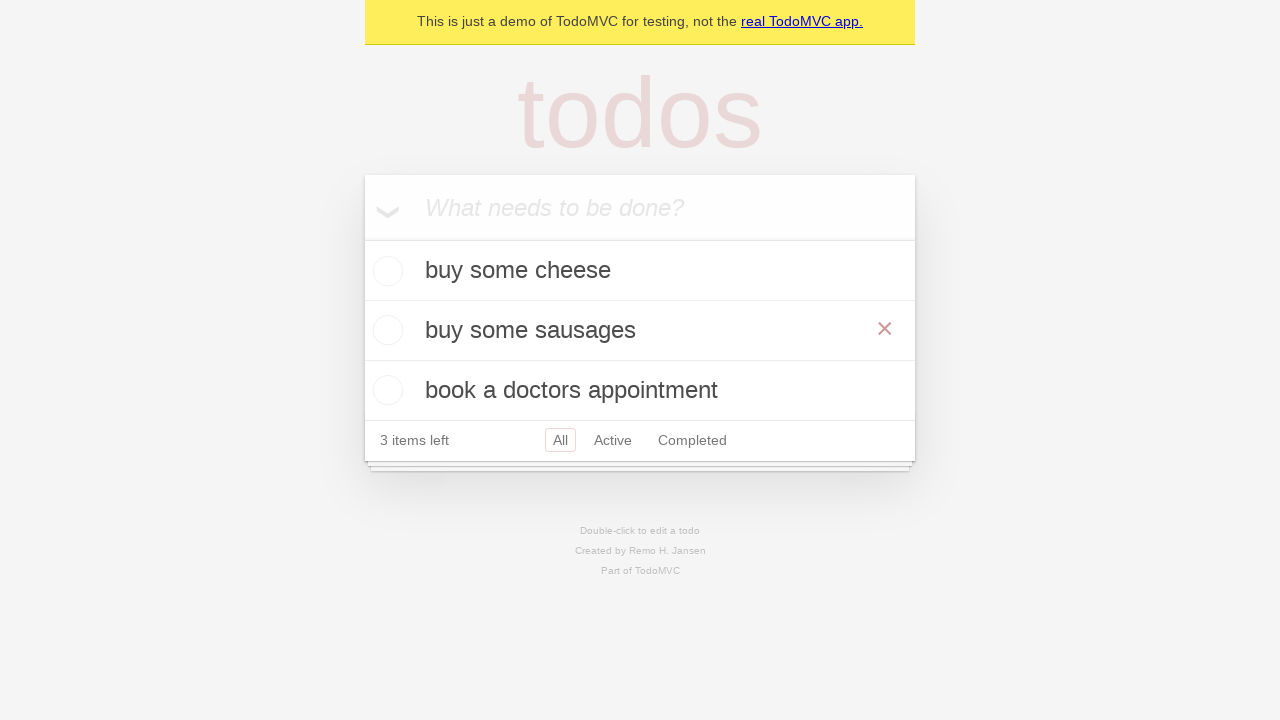

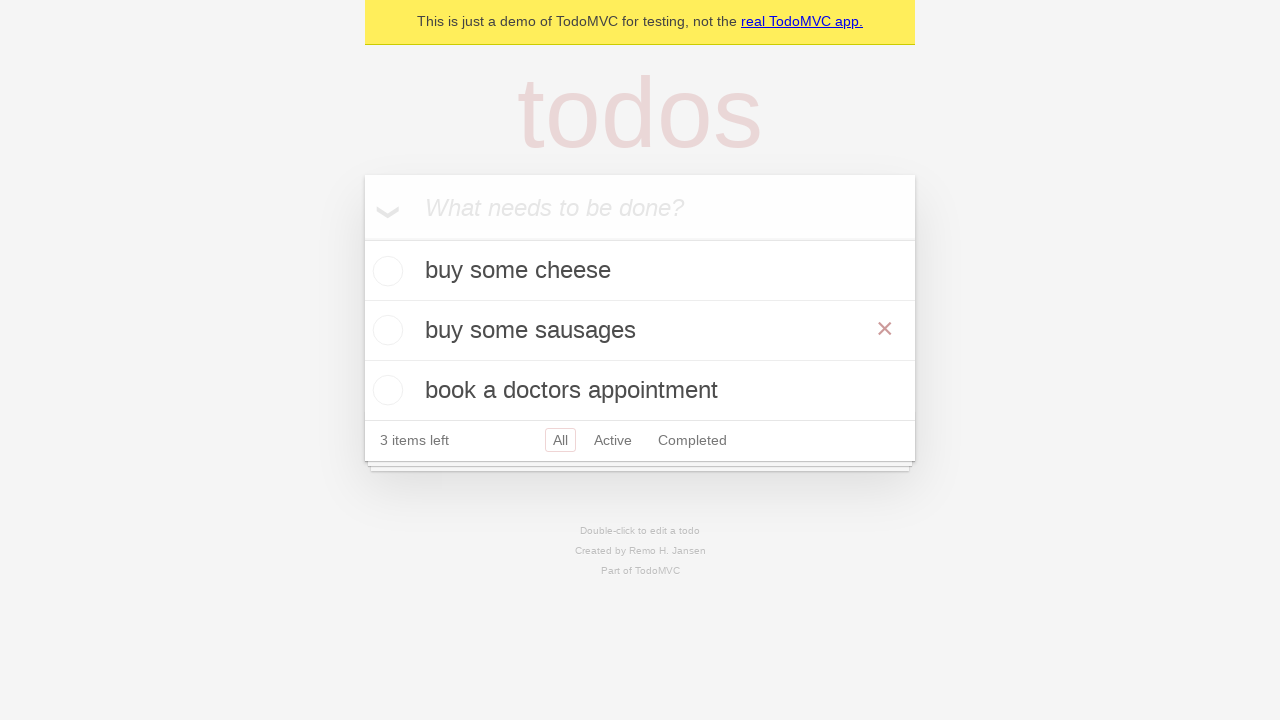